Navigates to the Heroes of War and Money game website and waits briefly for the page to load

Starting URL: https://www.heroeswm.ru/

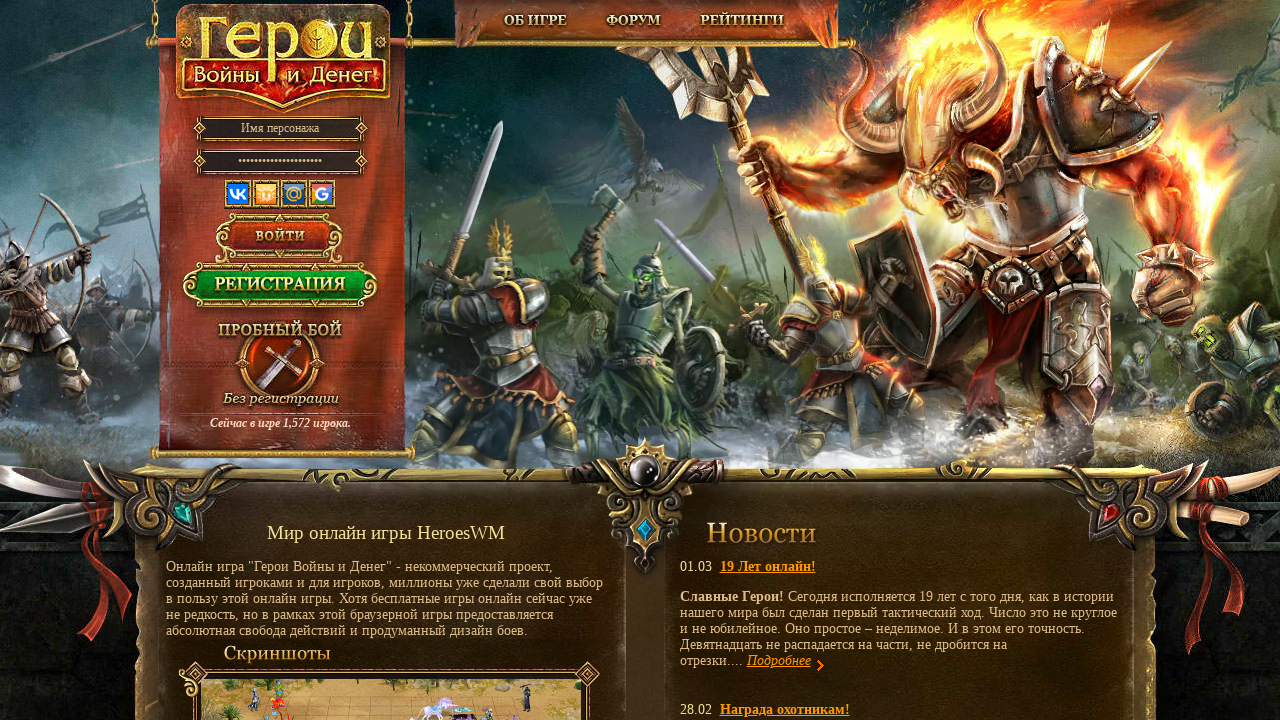

Navigated to Heroes of War and Money game website
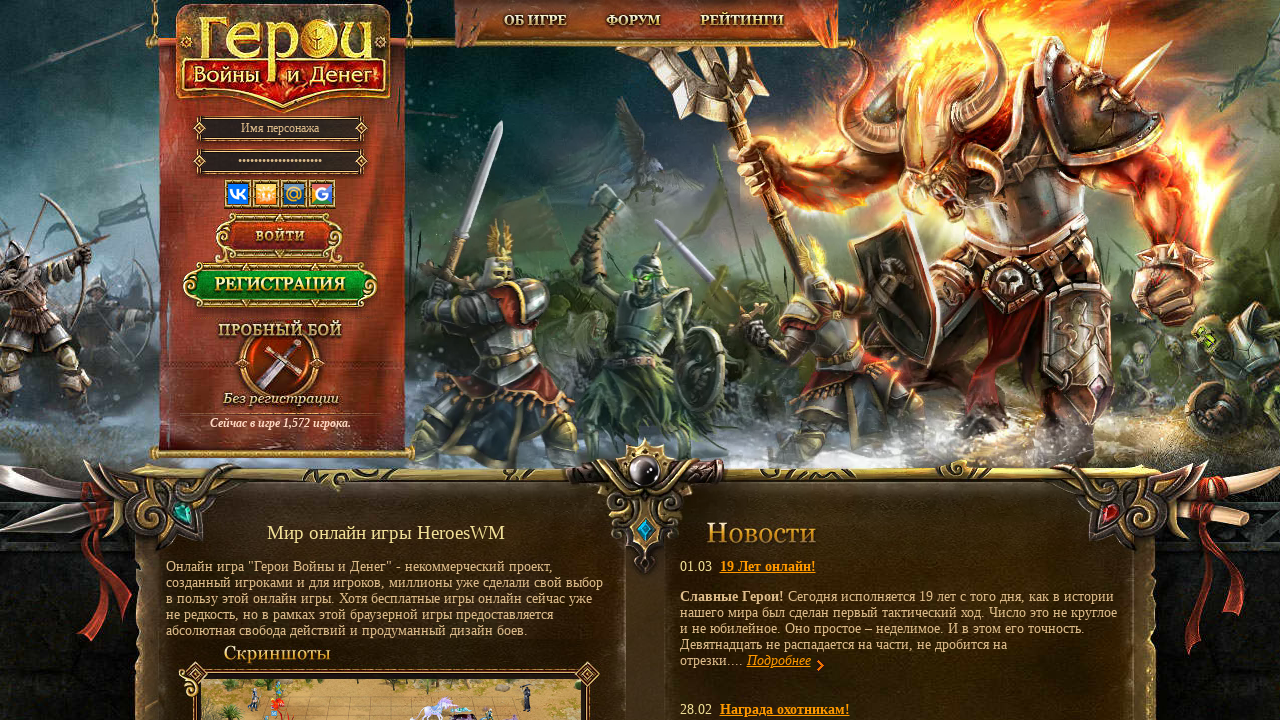

Page DOM content fully loaded
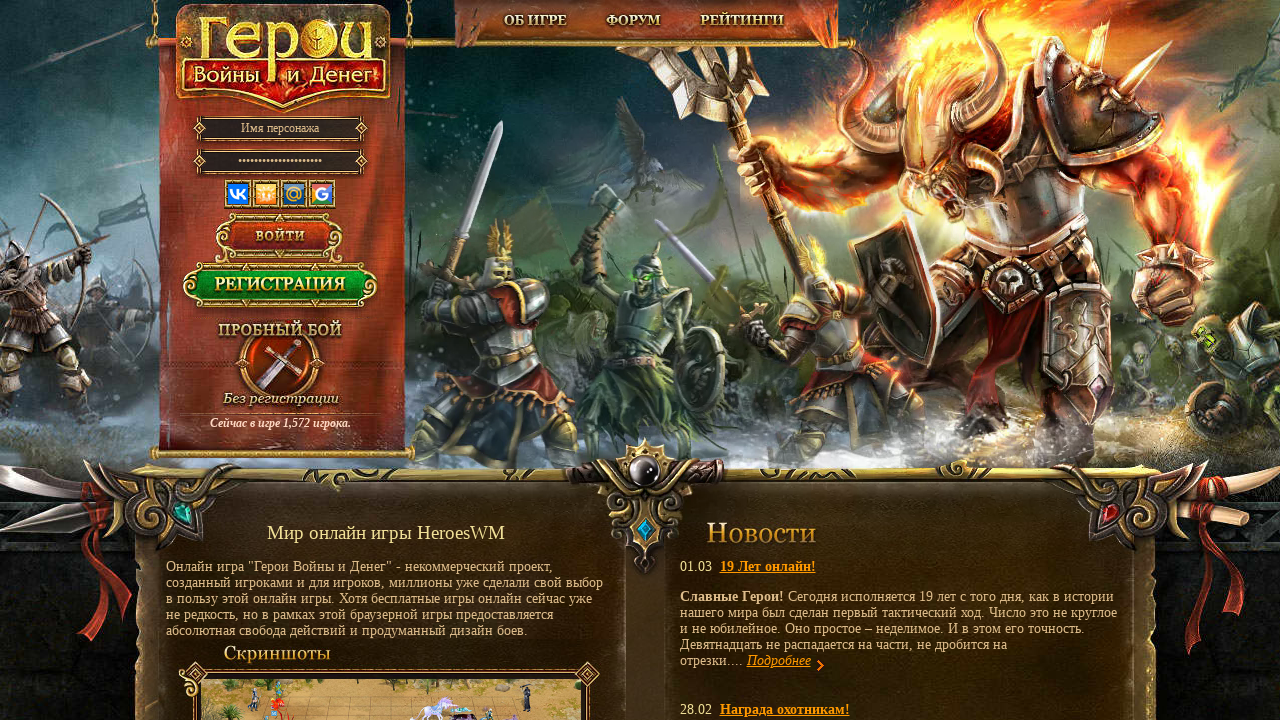

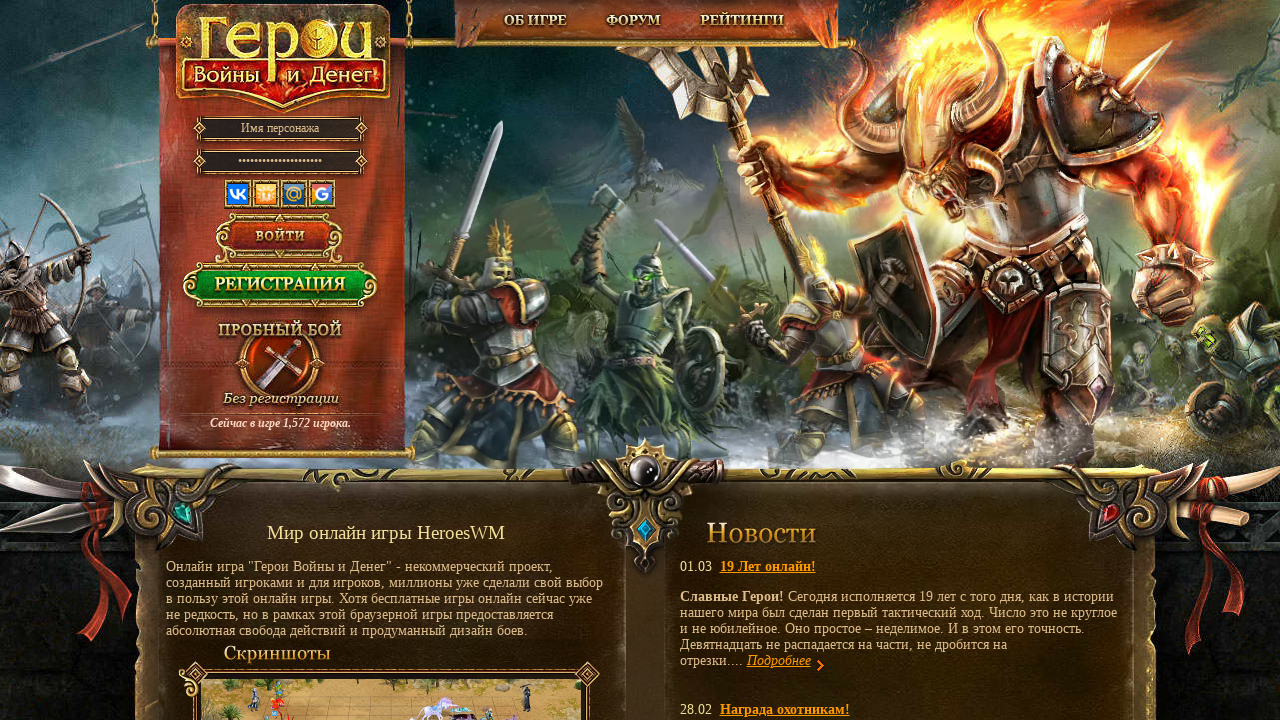